Navigates to the Capstroy website and clicks on the callback button to open a feedback form

Starting URL: https://capstroy.kg/

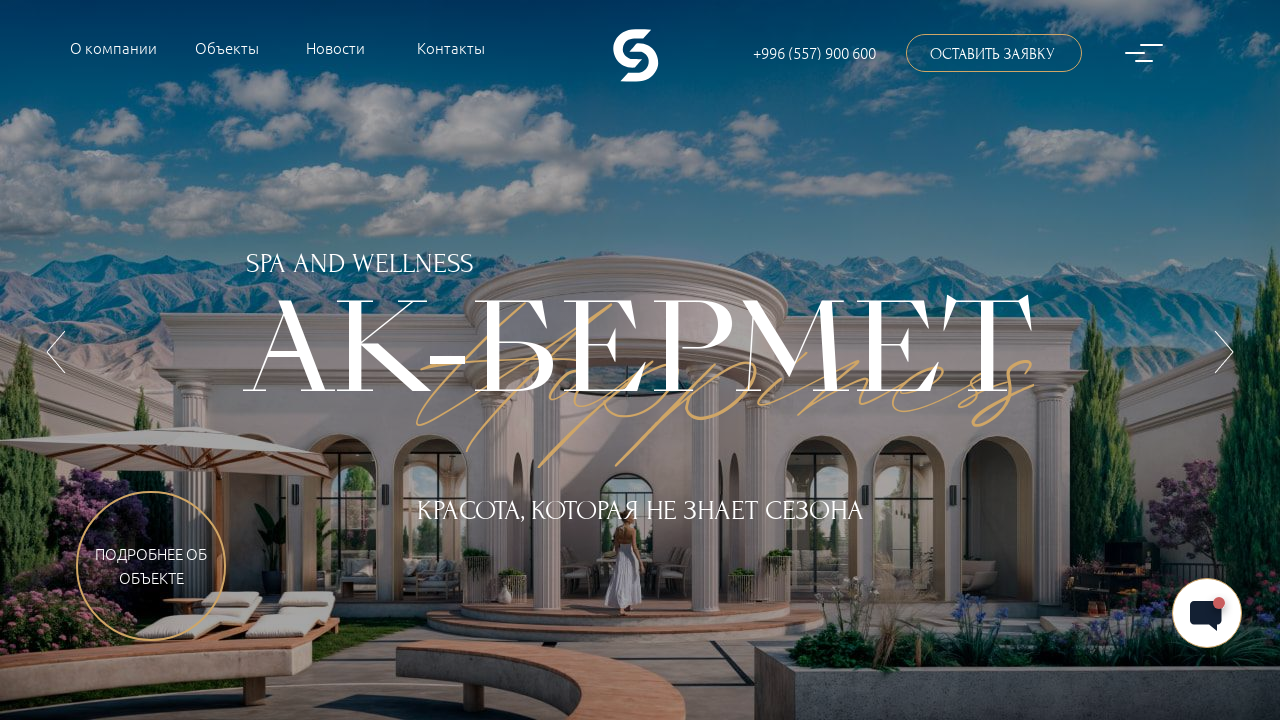

Navigated to Capstroy website at https://capstroy.kg/
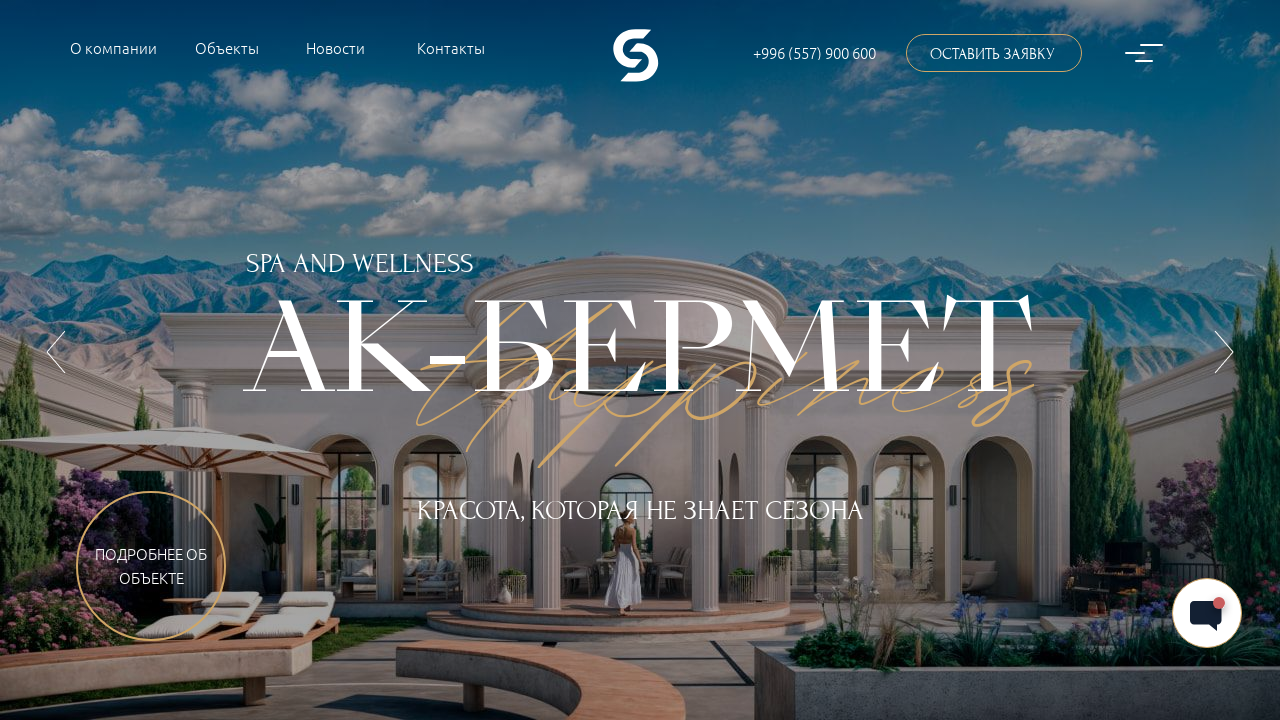

Clicked on the callback button to open feedback form at (994, 53) on .callback-head.d-lg-flex.d-none.nav-hover
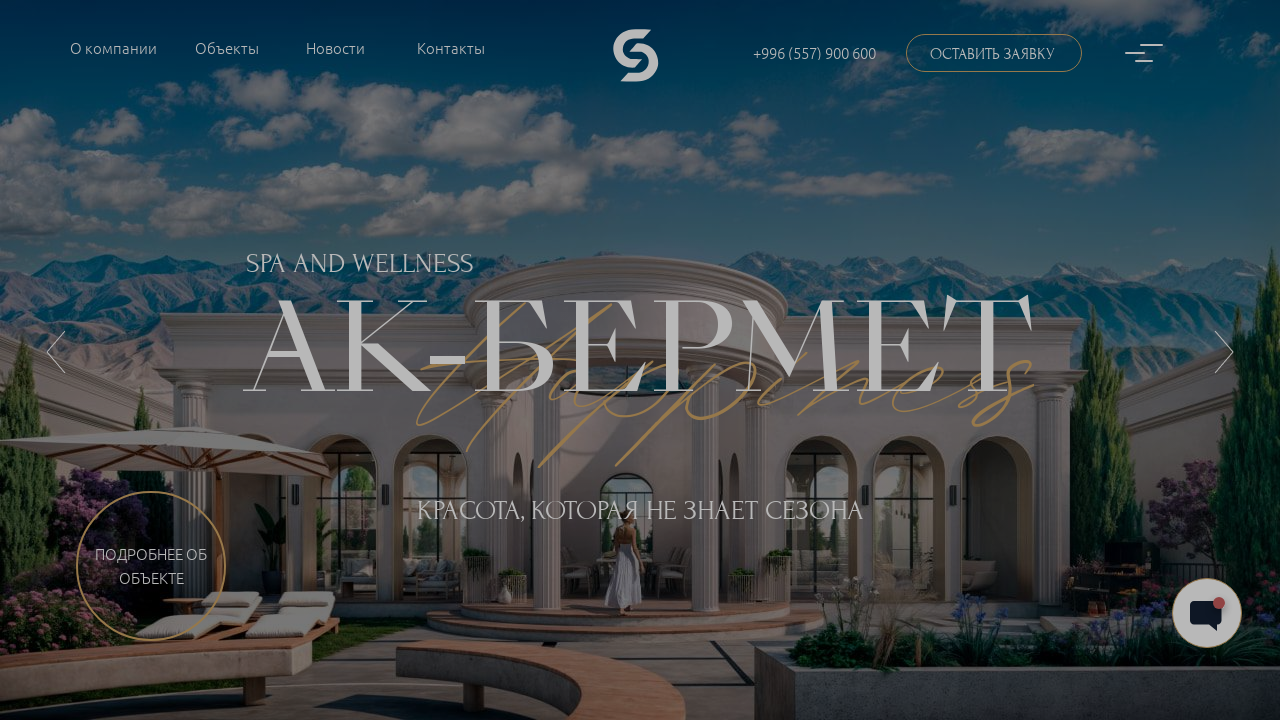

Waited for feedback form to appear
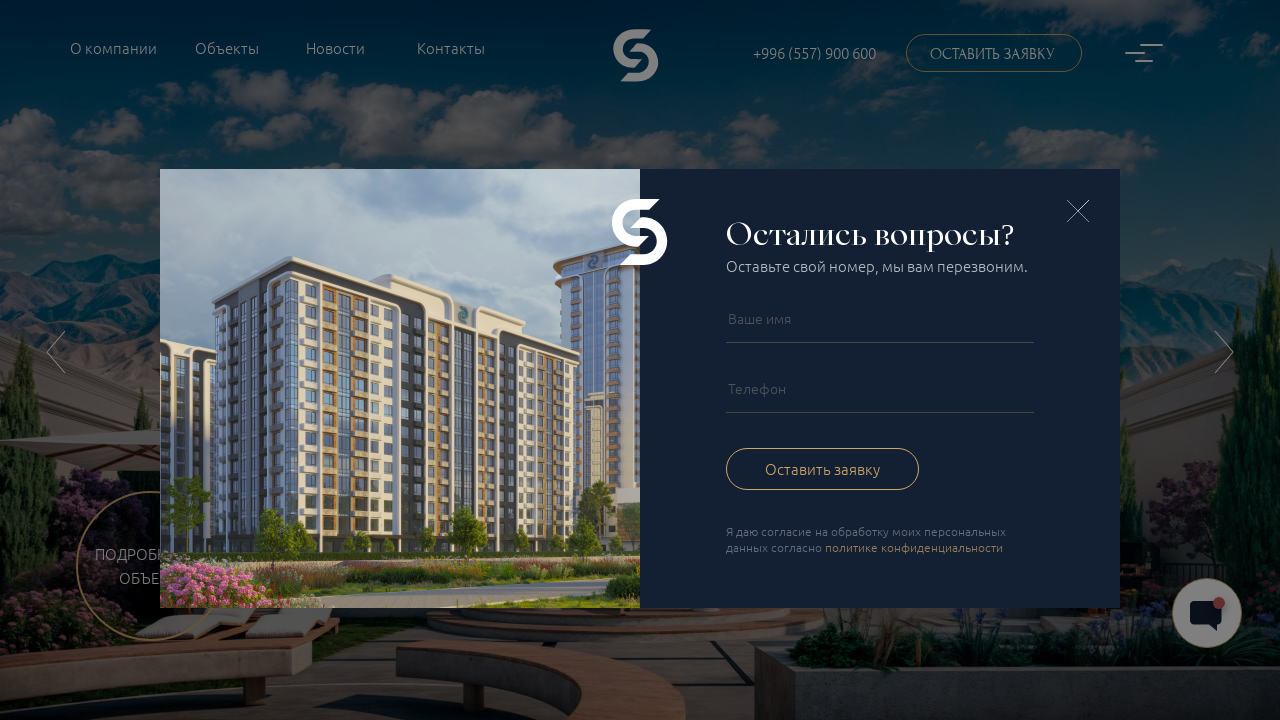

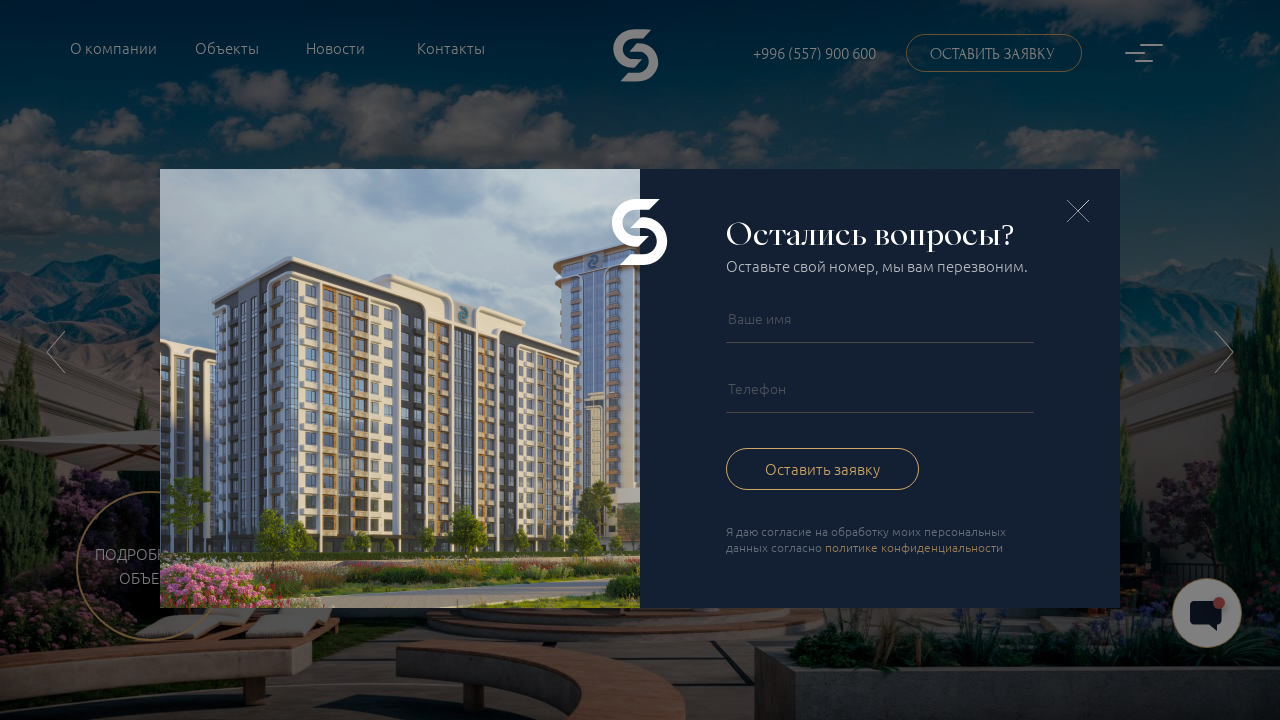